Tests a slow calculator web application by changing the delay setting, performing a calculation (7+8), and verifying the result

Starting URL: https://bonigarcia.dev/selenium-webdriver-java/slow-calculator.html

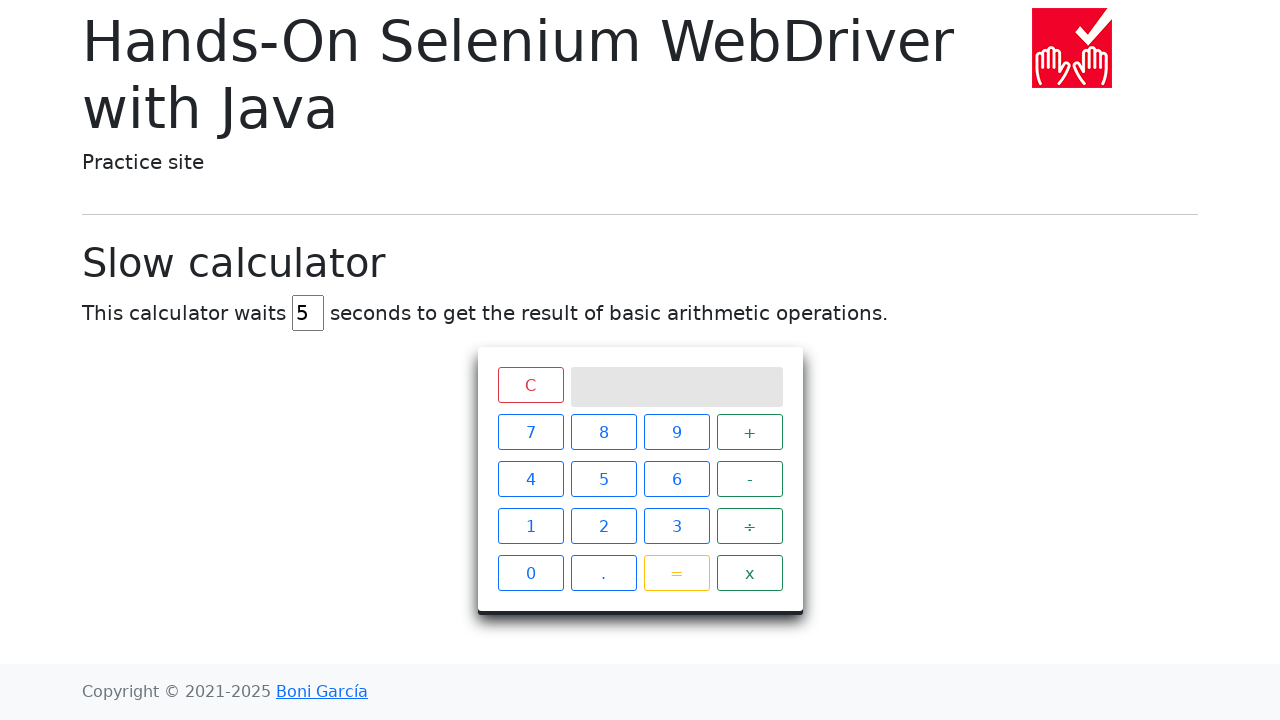

Reloaded the slow calculator page
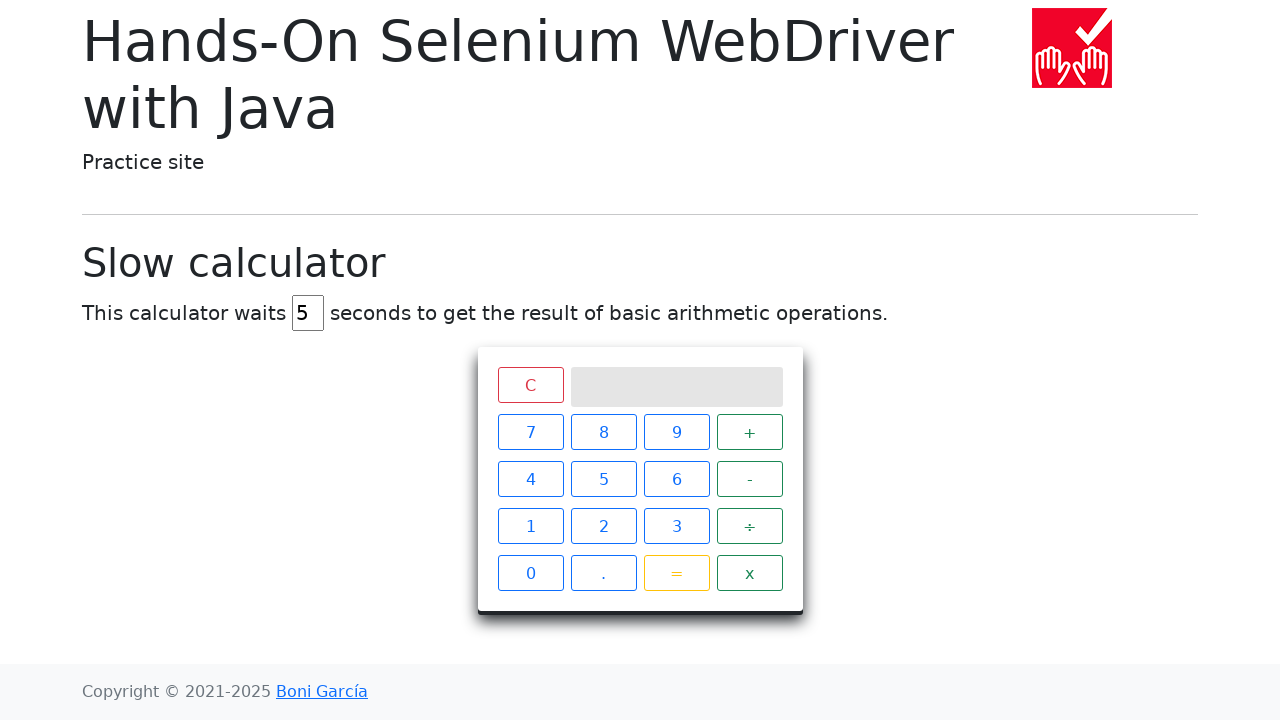

Cleared the delay input field on input#delay
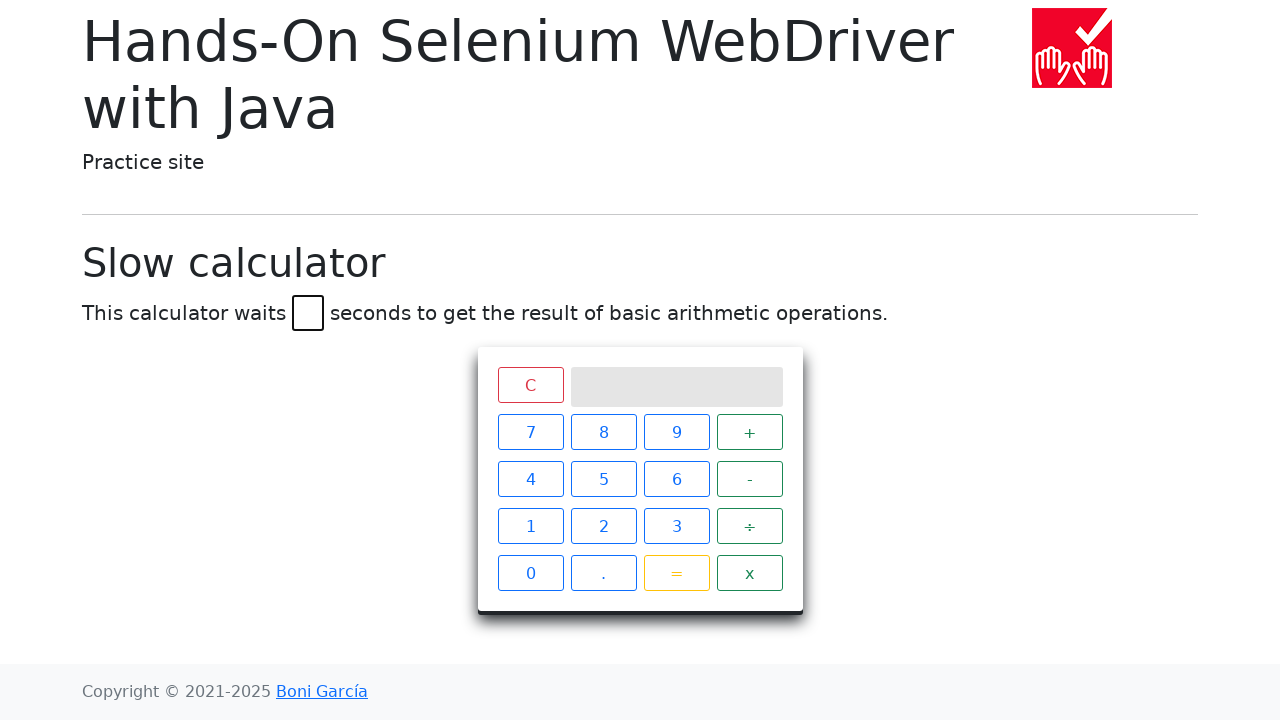

Set delay value to 3 seconds on input#delay
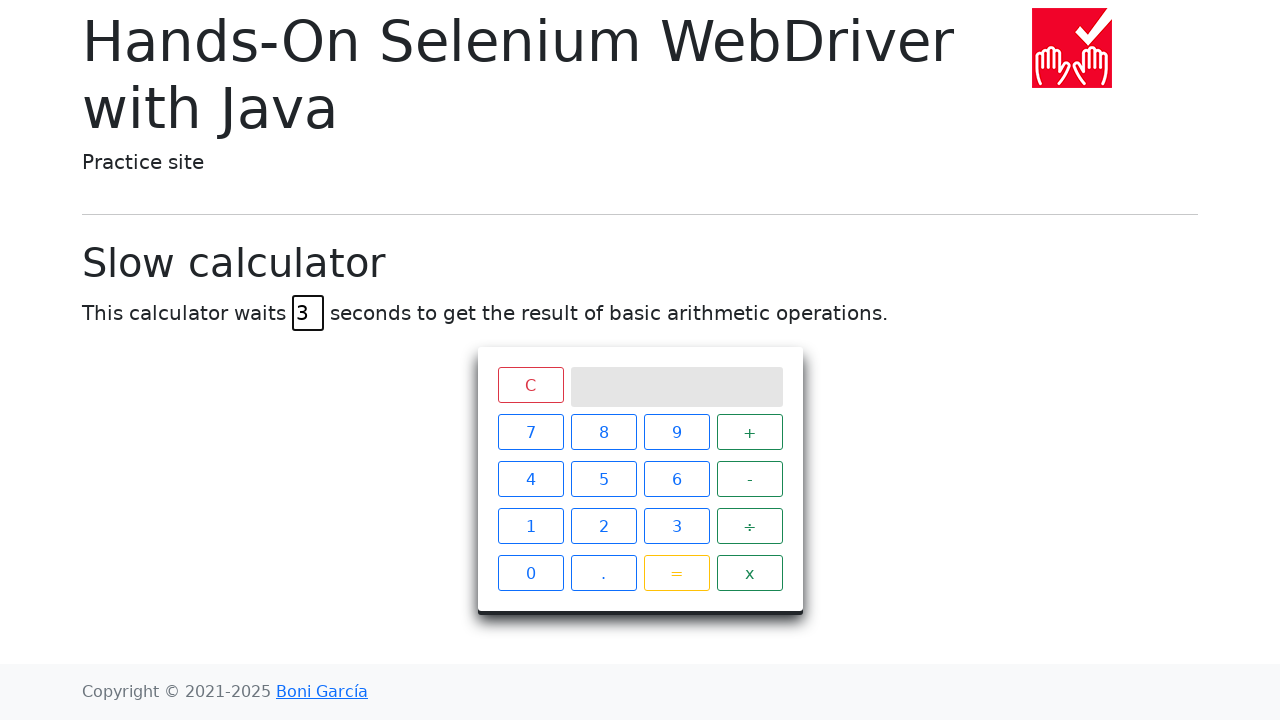

Clicked number 7 at (530, 432) on xpath=//span[text()='7']
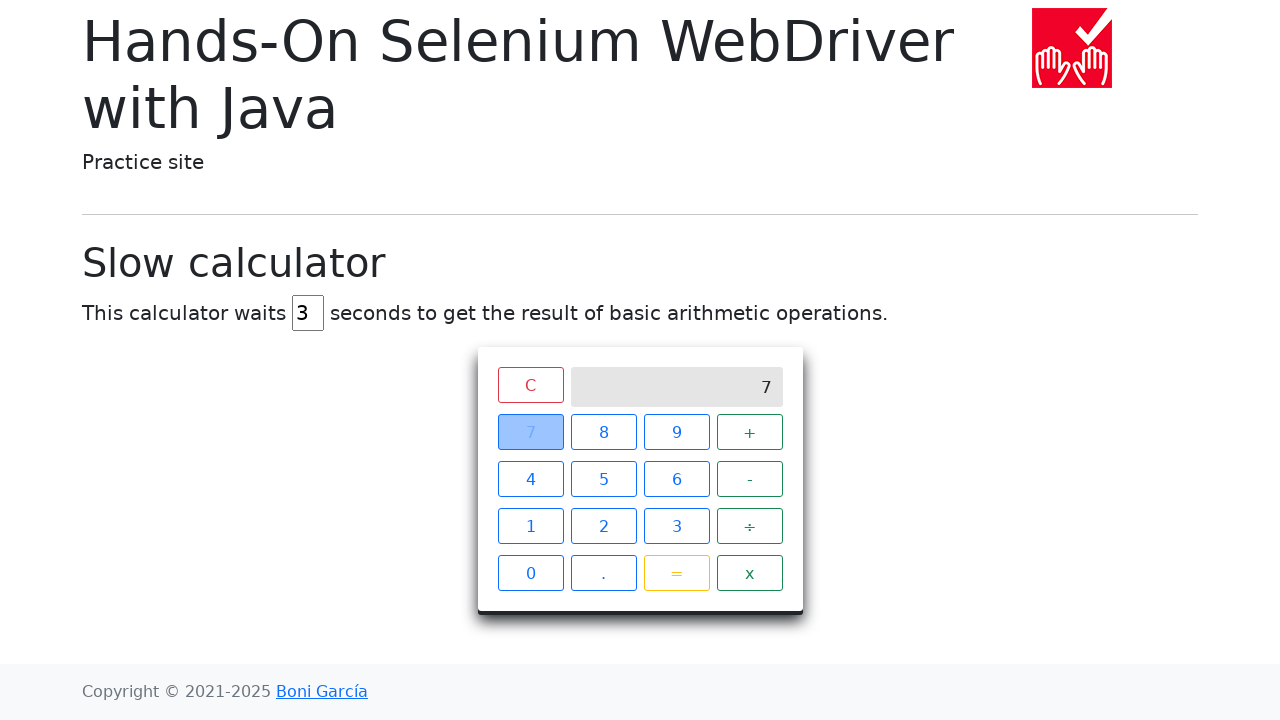

Clicked plus operator at (750, 432) on xpath=//span[text()='+']
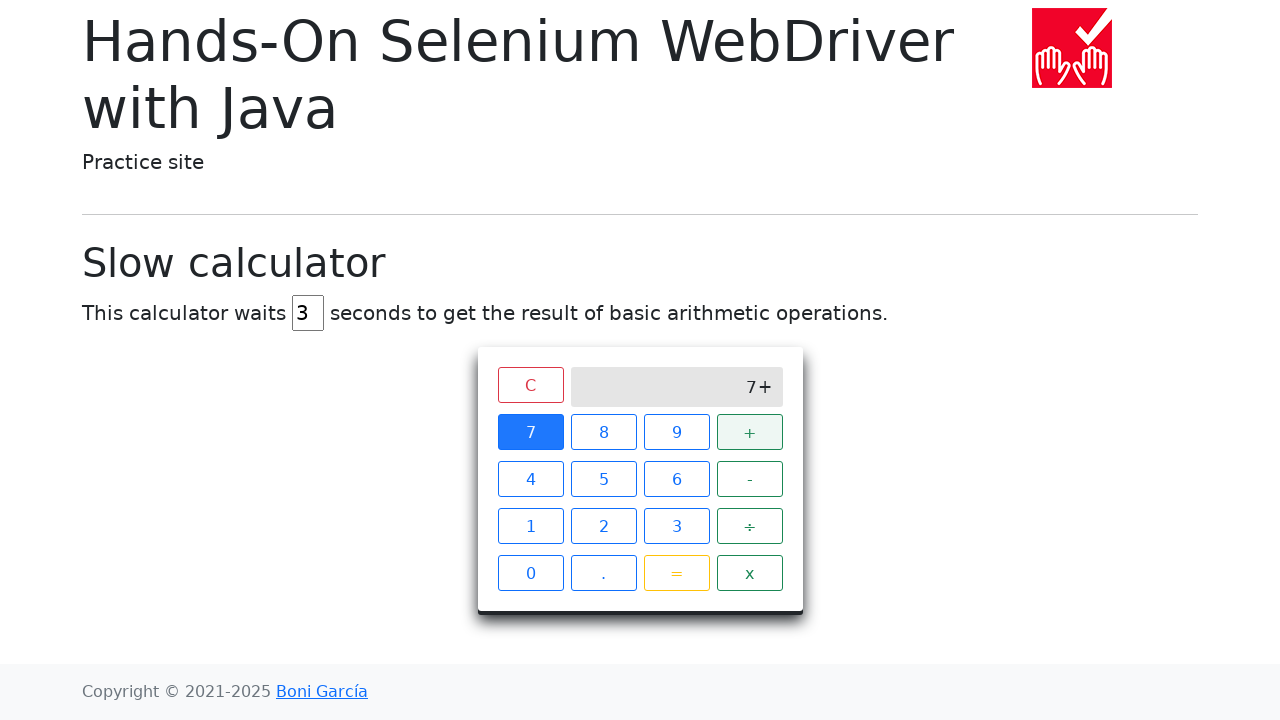

Clicked number 8 at (604, 432) on xpath=//span[text()='8']
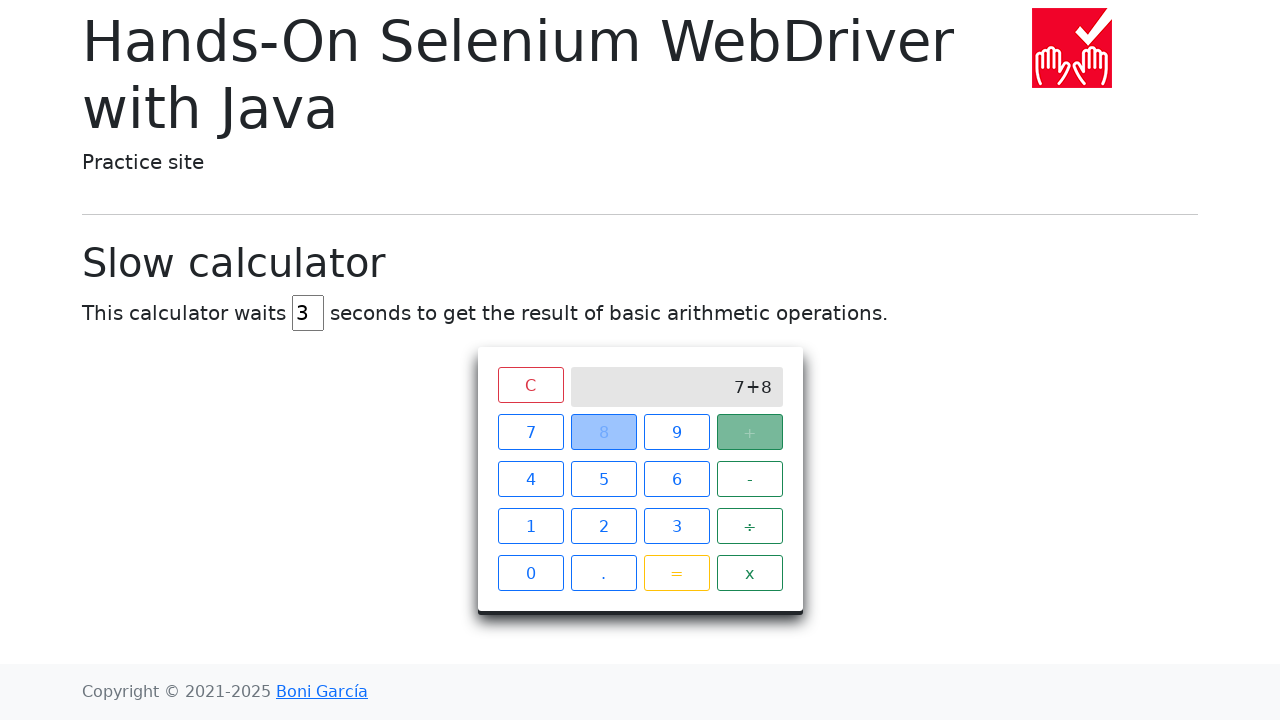

Clicked equals button to execute calculation at (676, 573) on xpath=//span[text()='=']
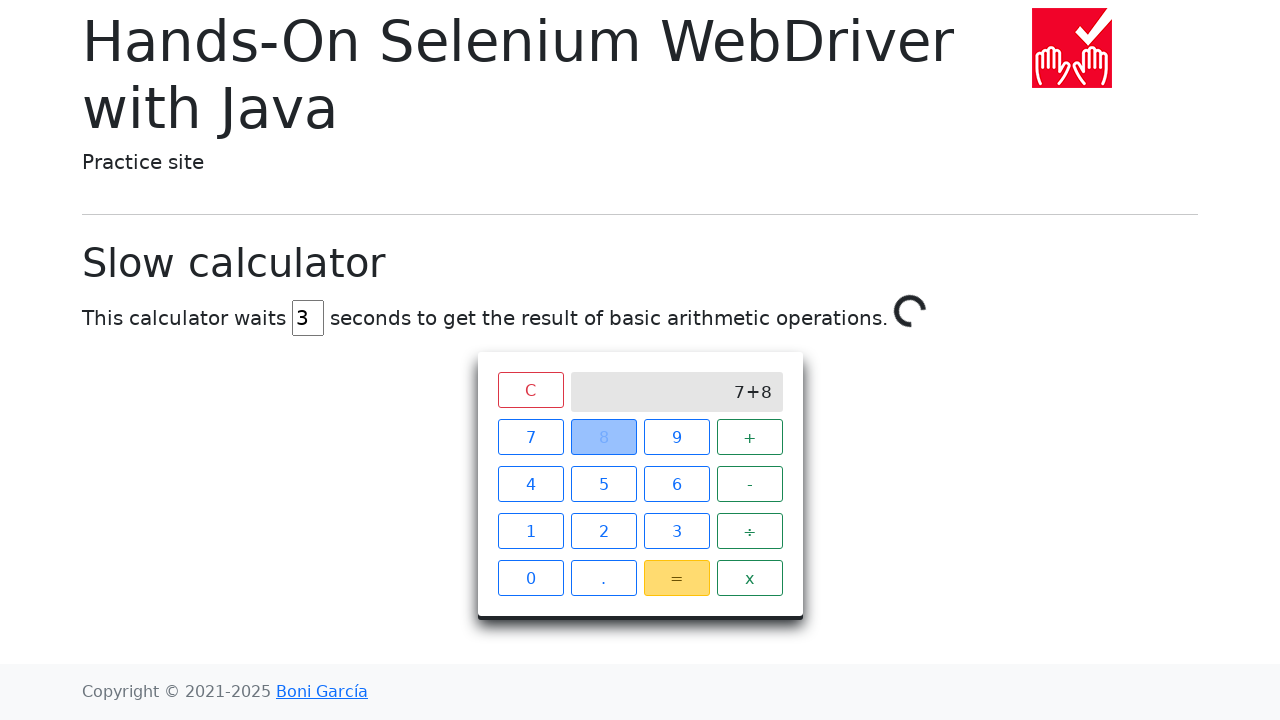

Result '15' appeared on calculator screen after delay
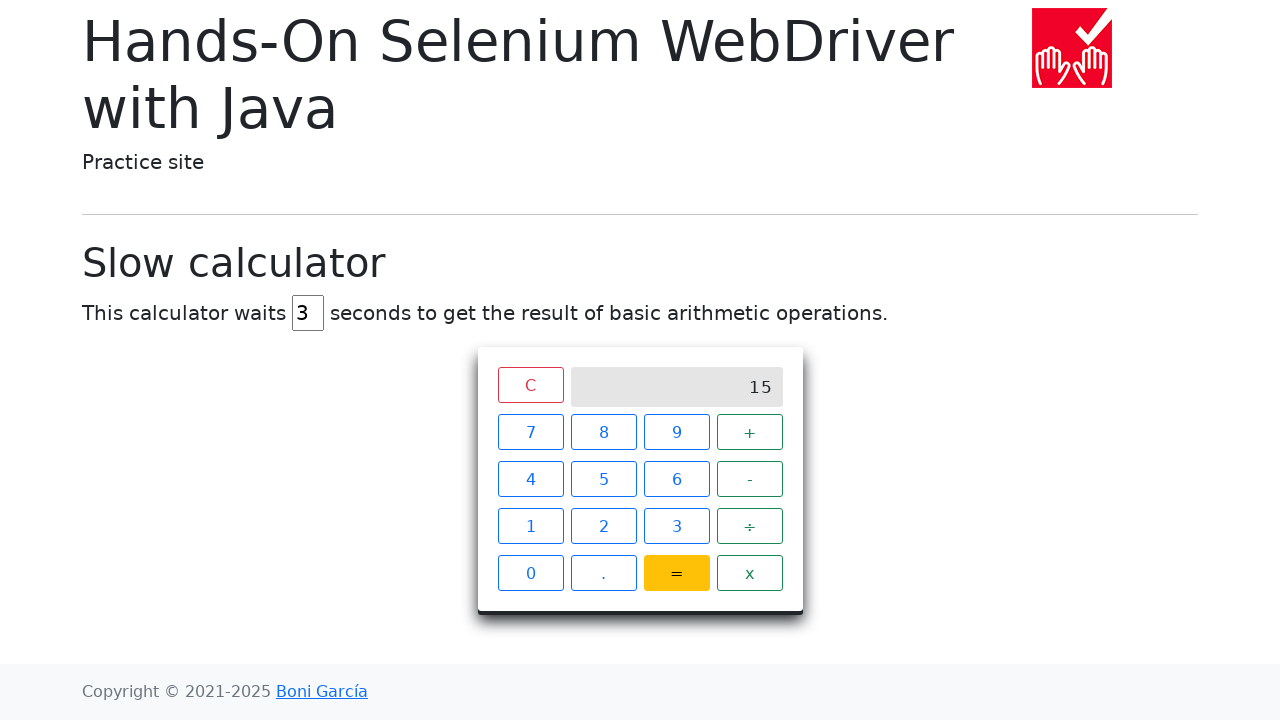

Retrieved result text from calculator screen
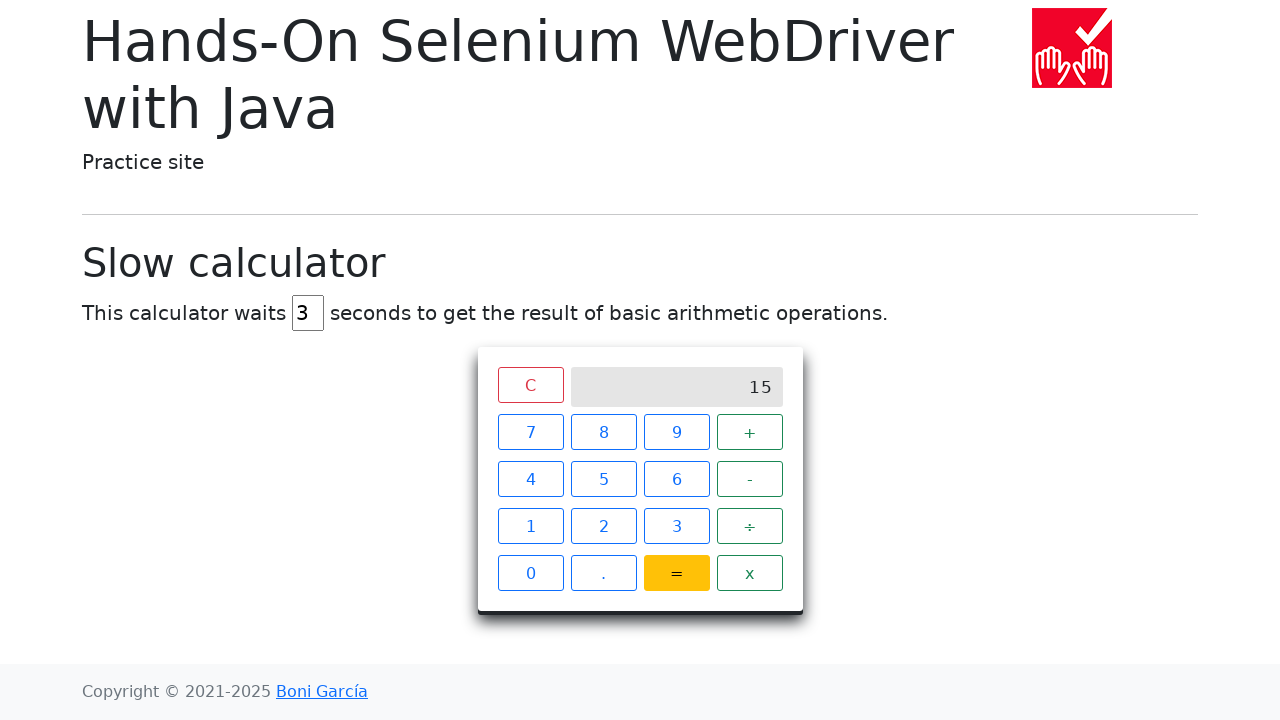

Verified calculation result is correct: 7 + 8 = 15
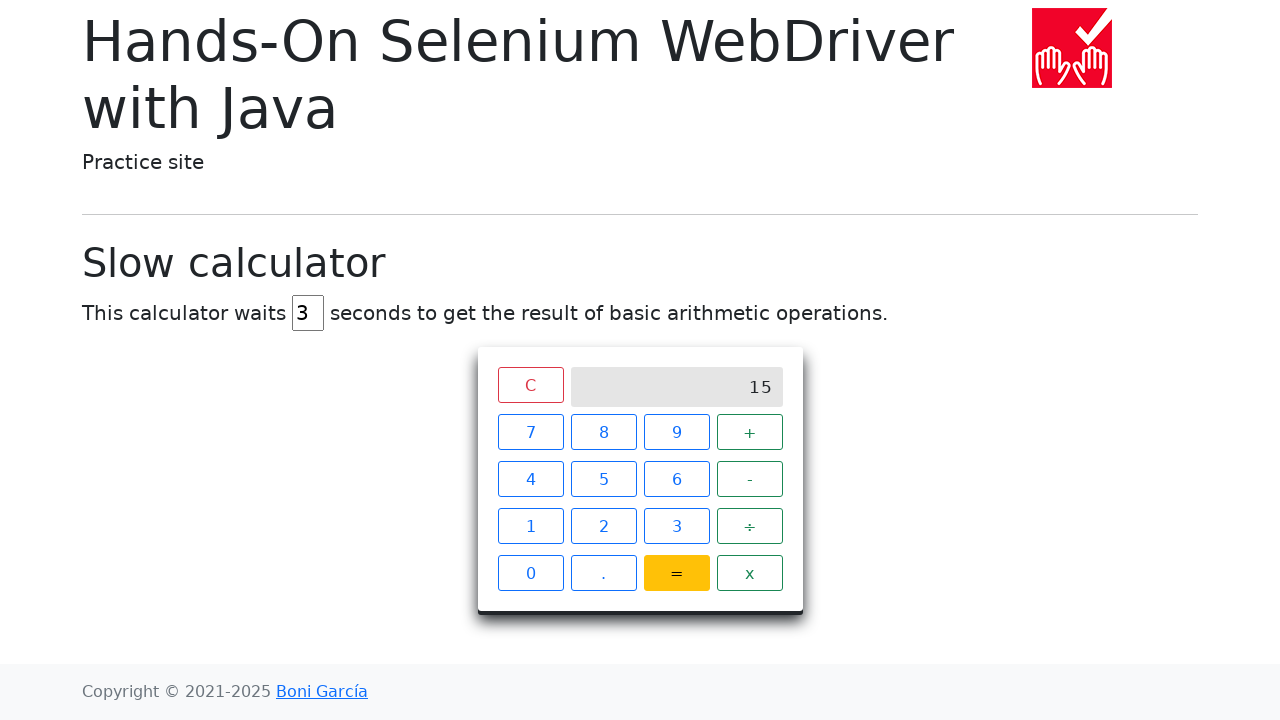

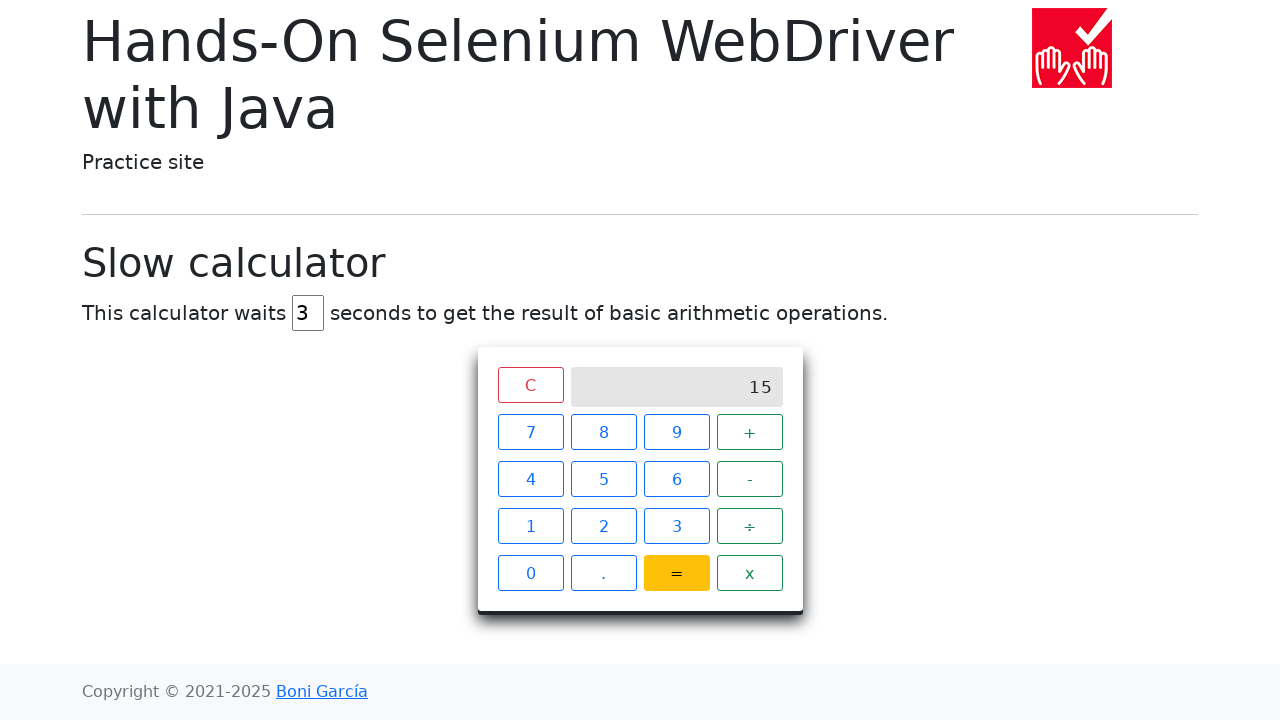